Navigates to JD.com (Chinese e-commerce website) and takes a screenshot to verify the page loads correctly.

Starting URL: https://www.jd.com/

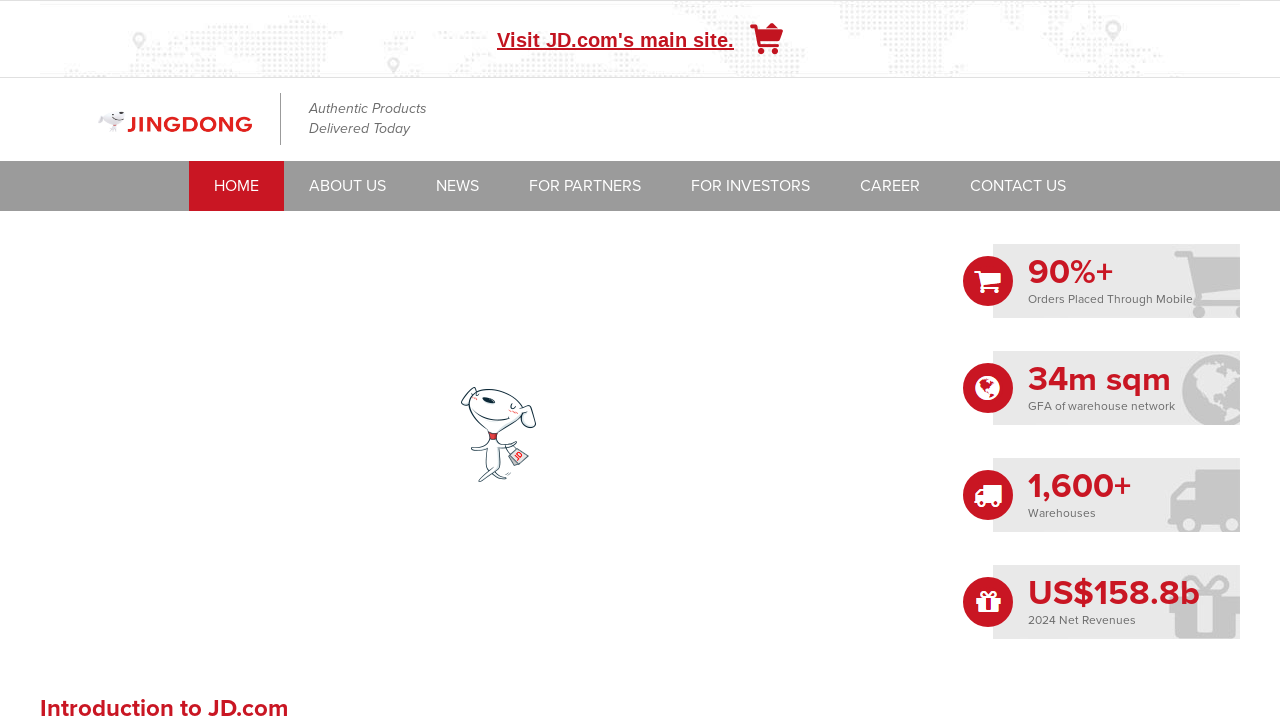

Waited for DOM content to load on JD.com homepage
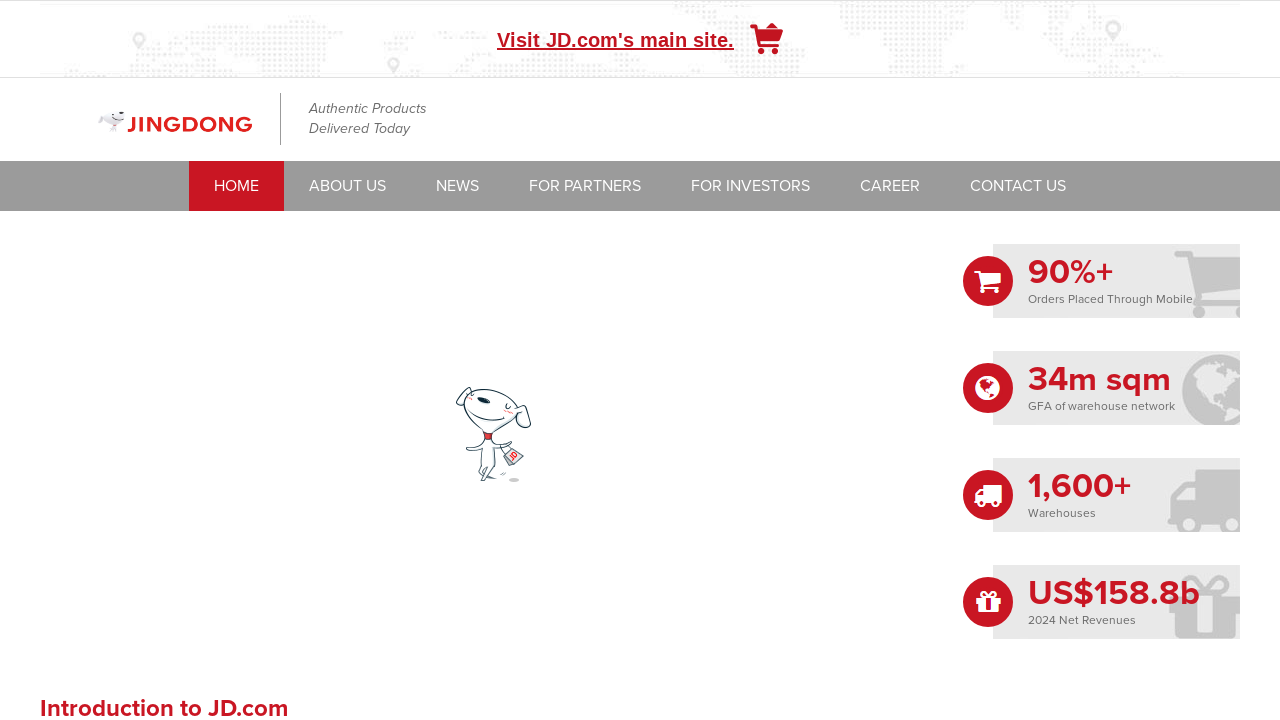

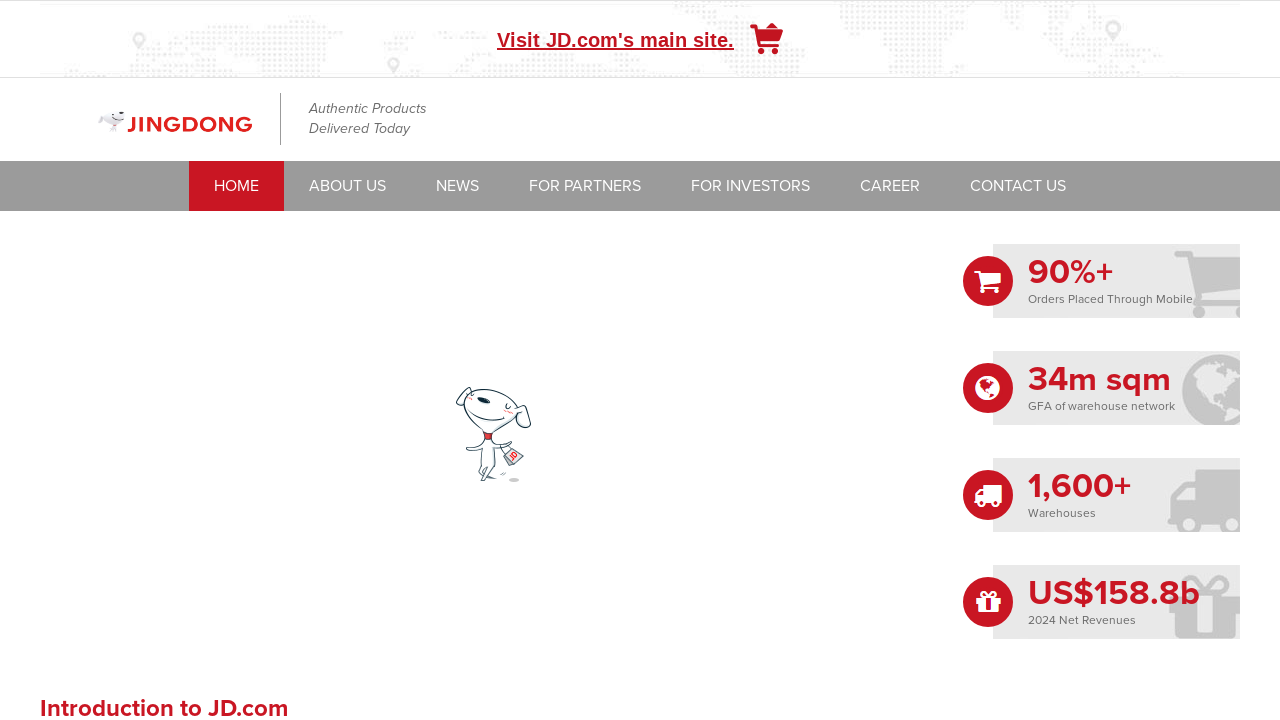